Tests browser navigation by going to a different URL, navigating back, then navigating forward

Starting URL: https://fabrykatestow.pl

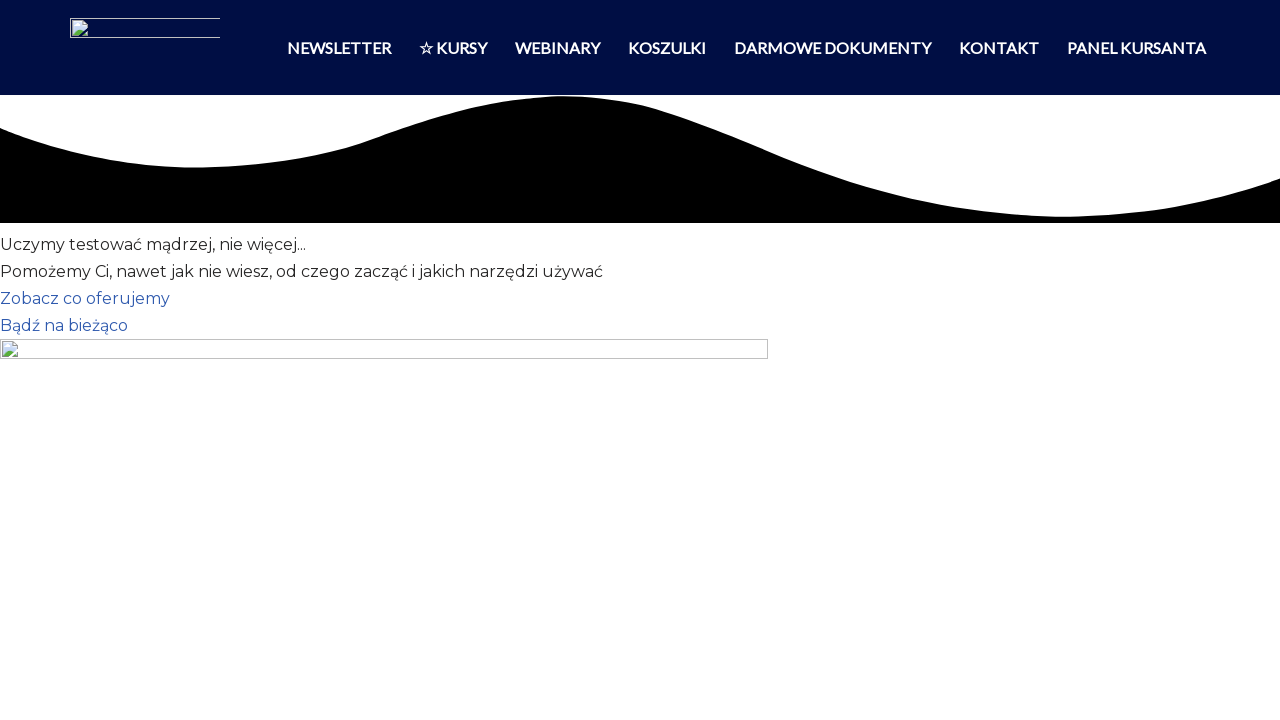

Navigated to cupsell page at https://fabrykatestow.cupsell.pl/
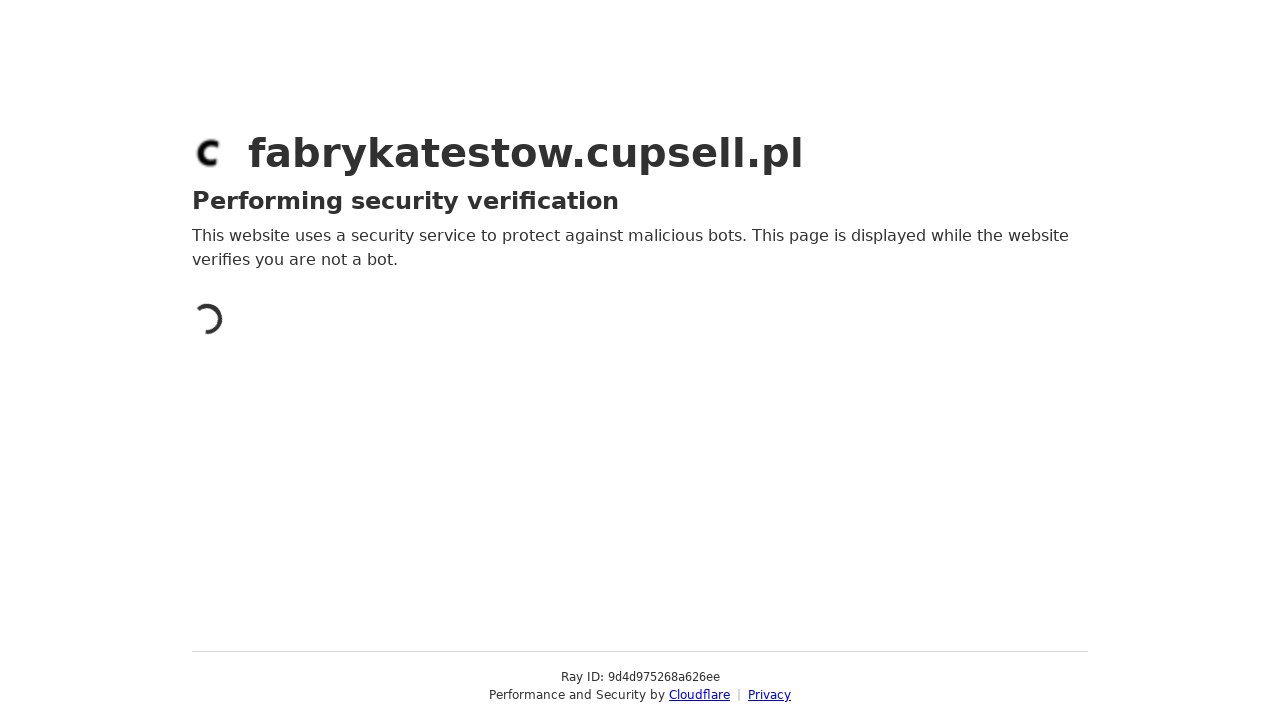

Navigated back to previous page
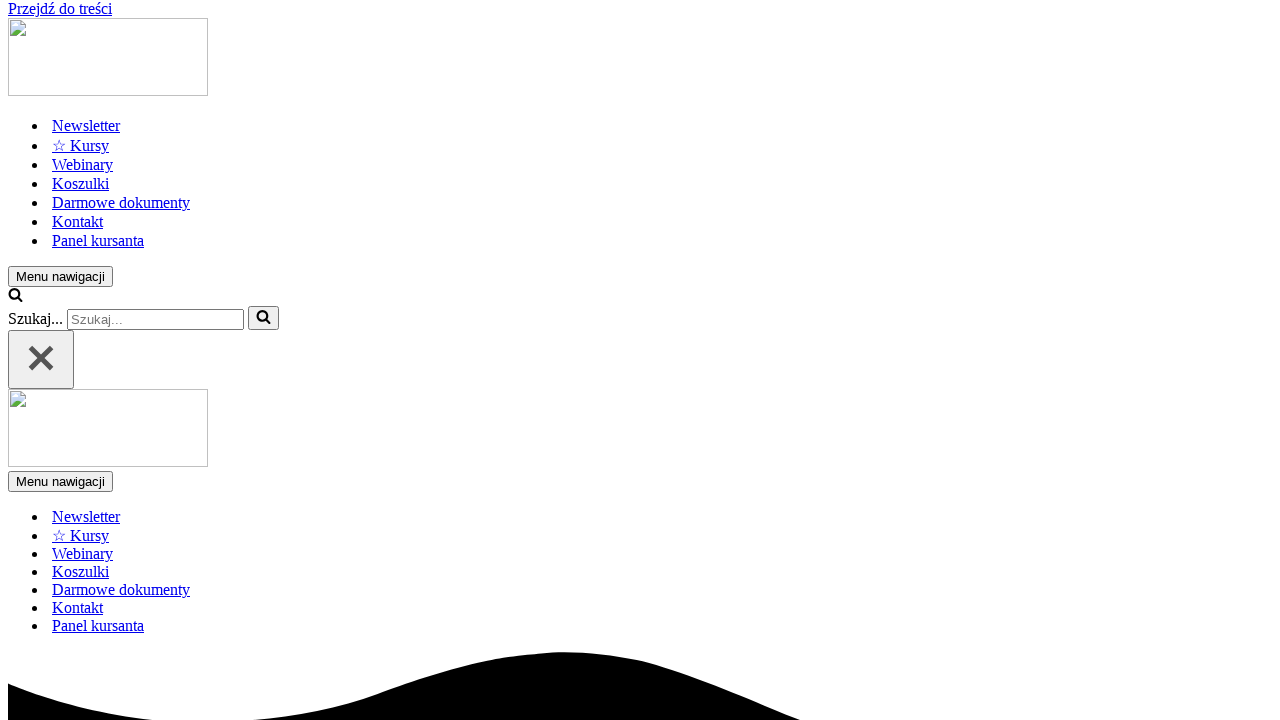

Navigated forward to cupsell page
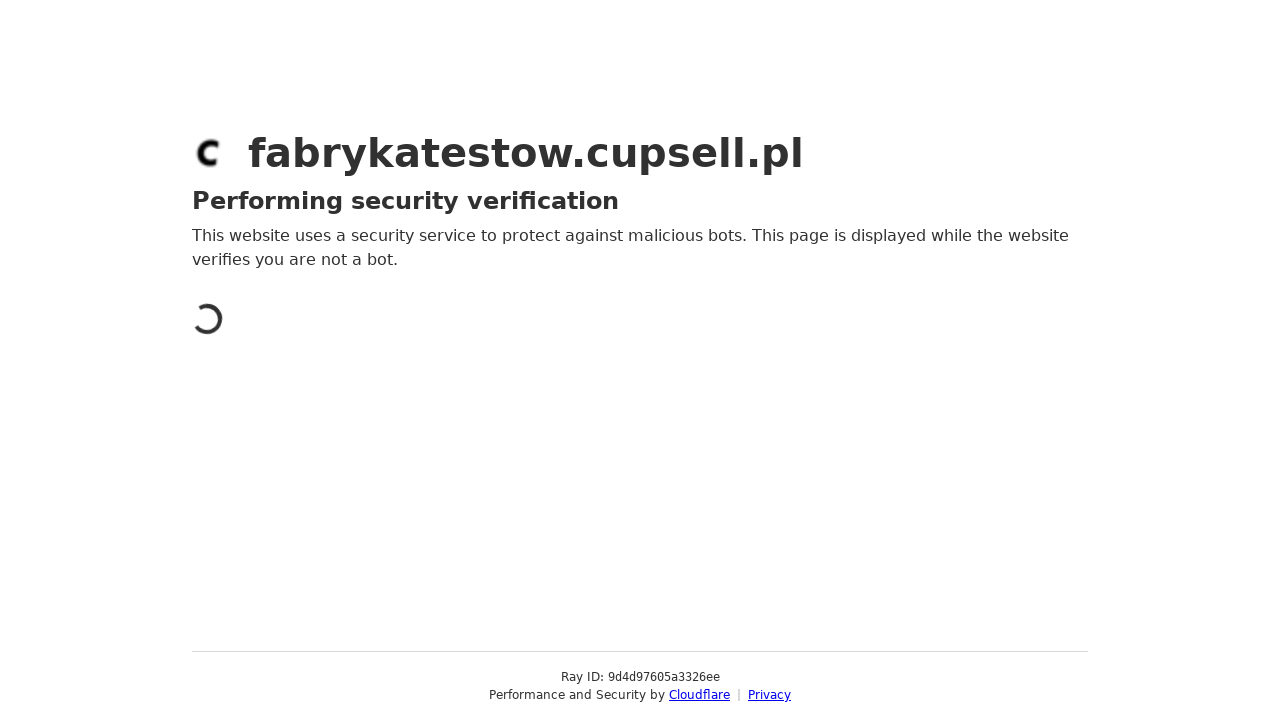

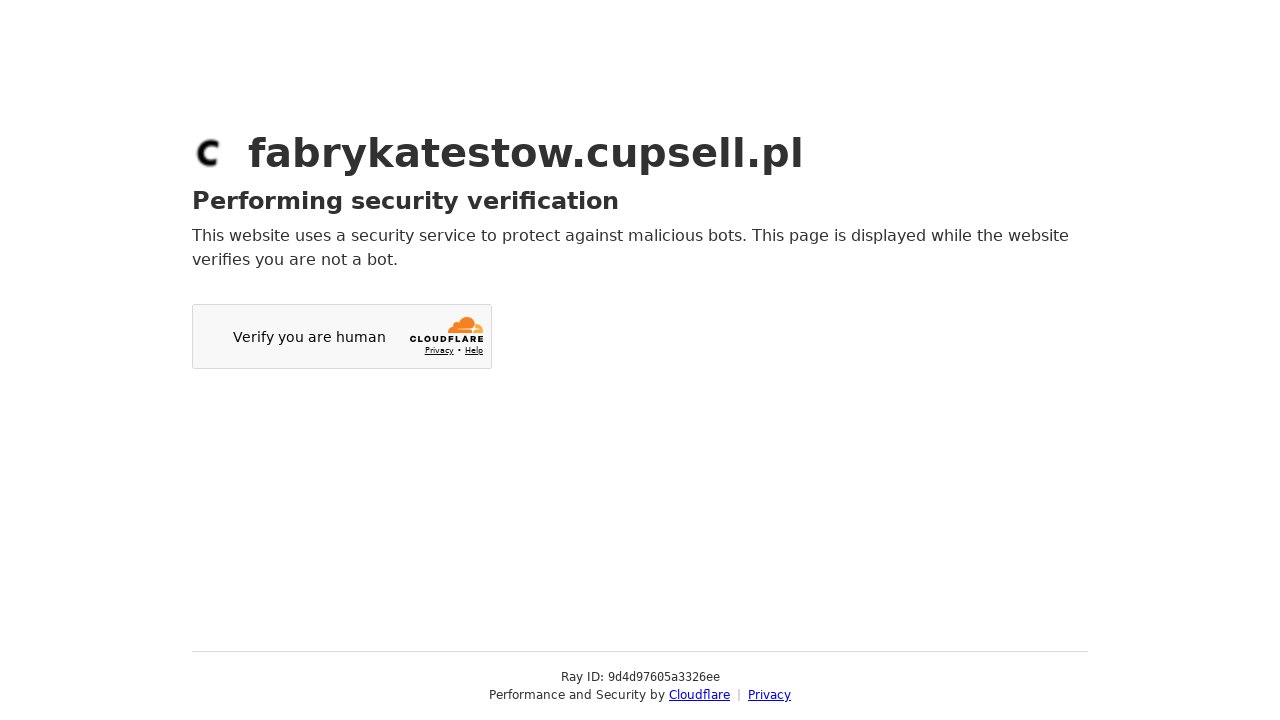